Navigates to the DemoQA homepage, clicks on the Forms card, and then clicks on the Practice Form link to open the practice form page.

Starting URL: https://demoqa.com/

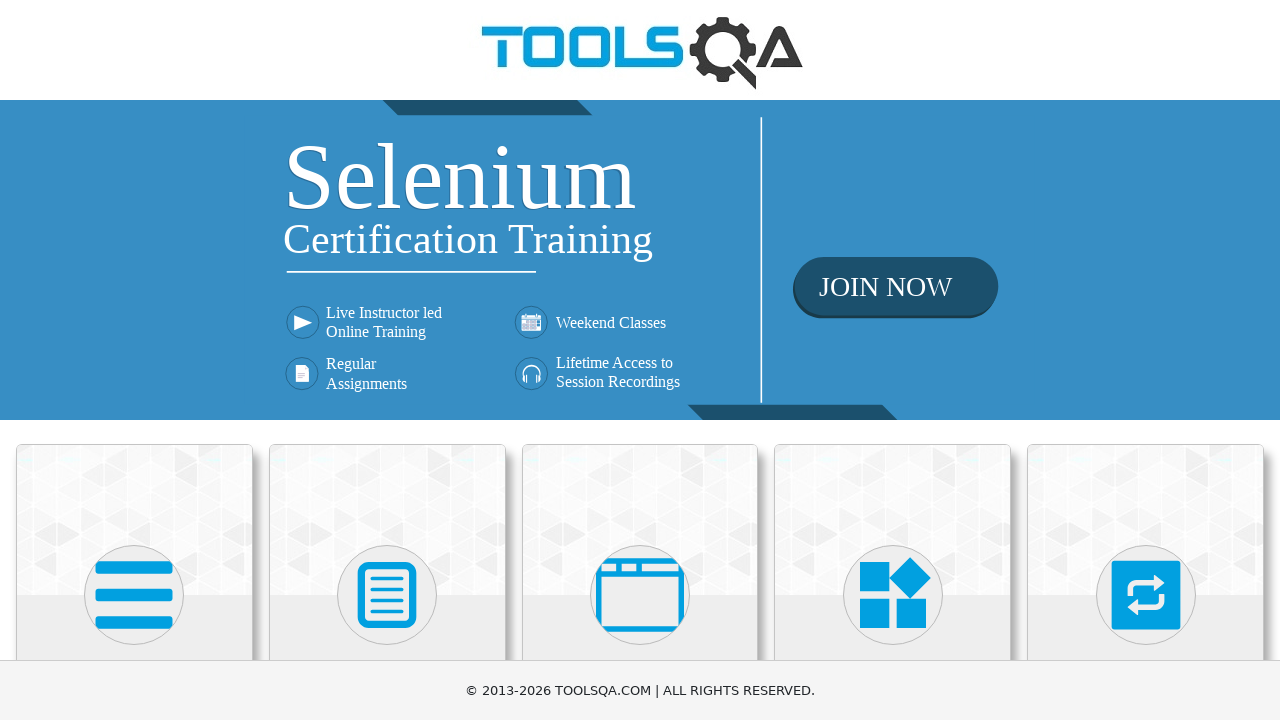

Navigated to DemoQA homepage
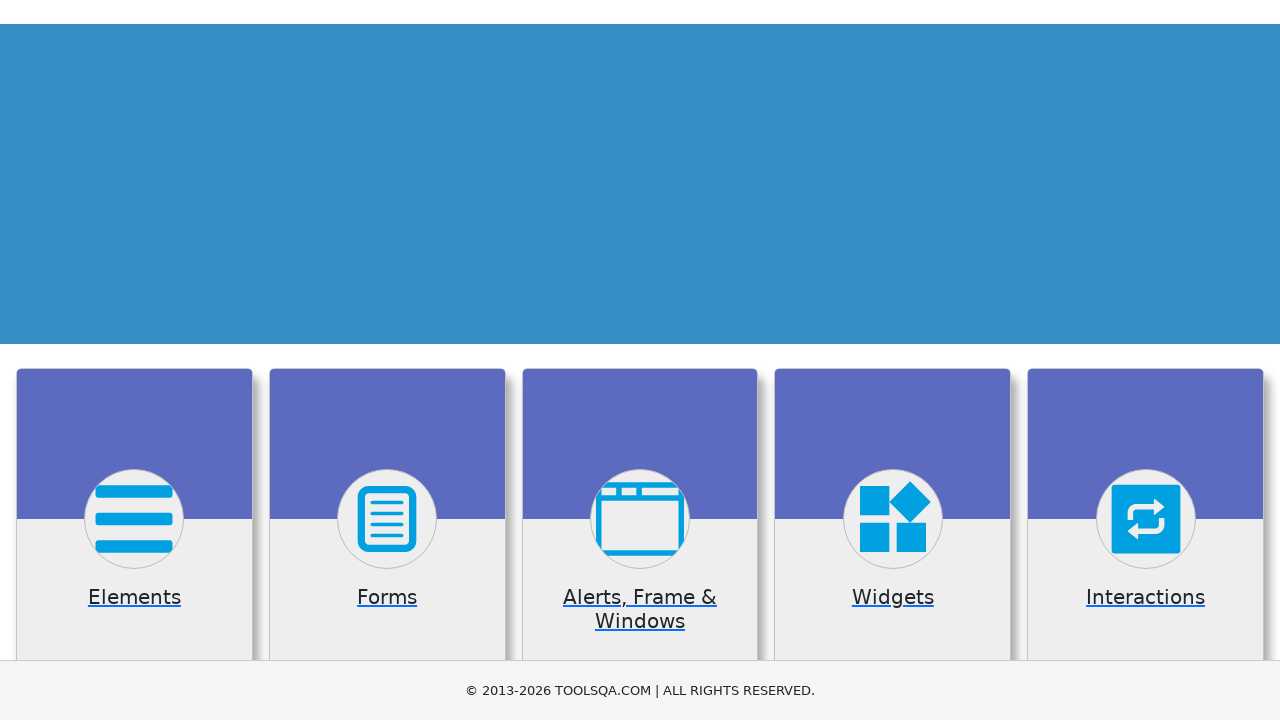

Clicked on the Forms card at (387, 520) on (//div[@class='card-up'])[2]
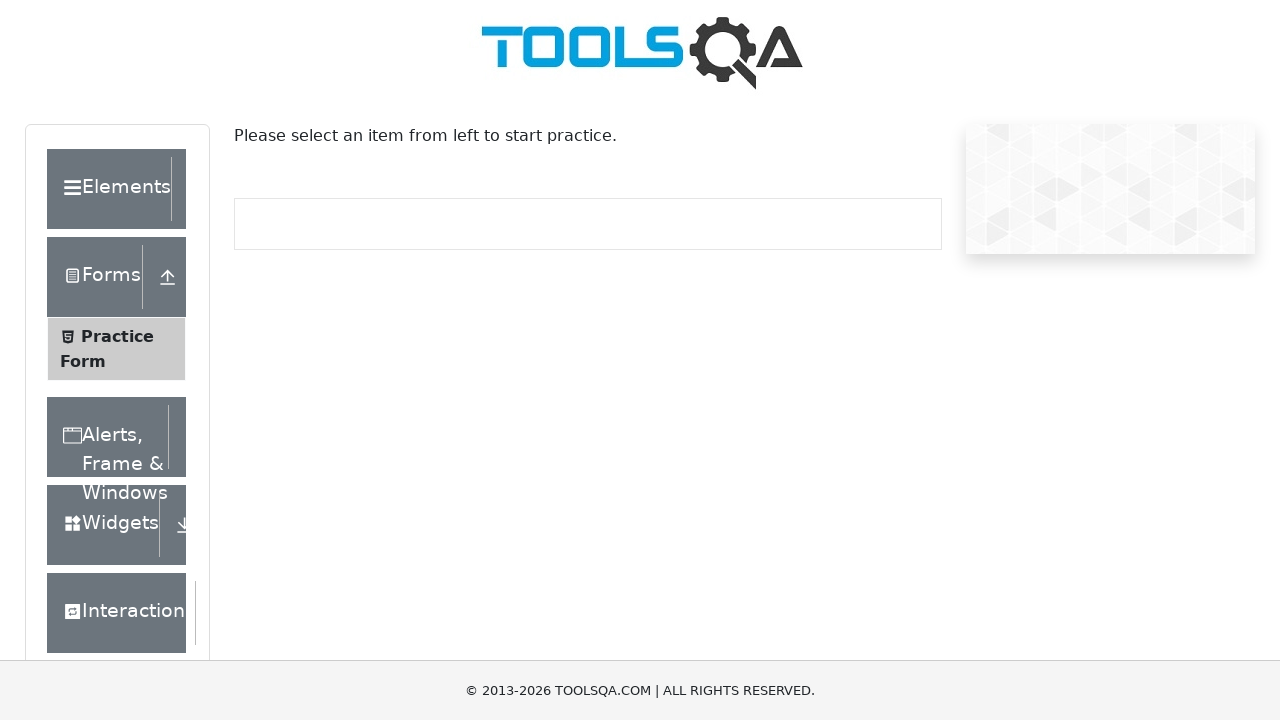

Clicked on Practice Form link in the sidebar at (117, 336) on xpath=//span[contains(text(),'Practice Form')]
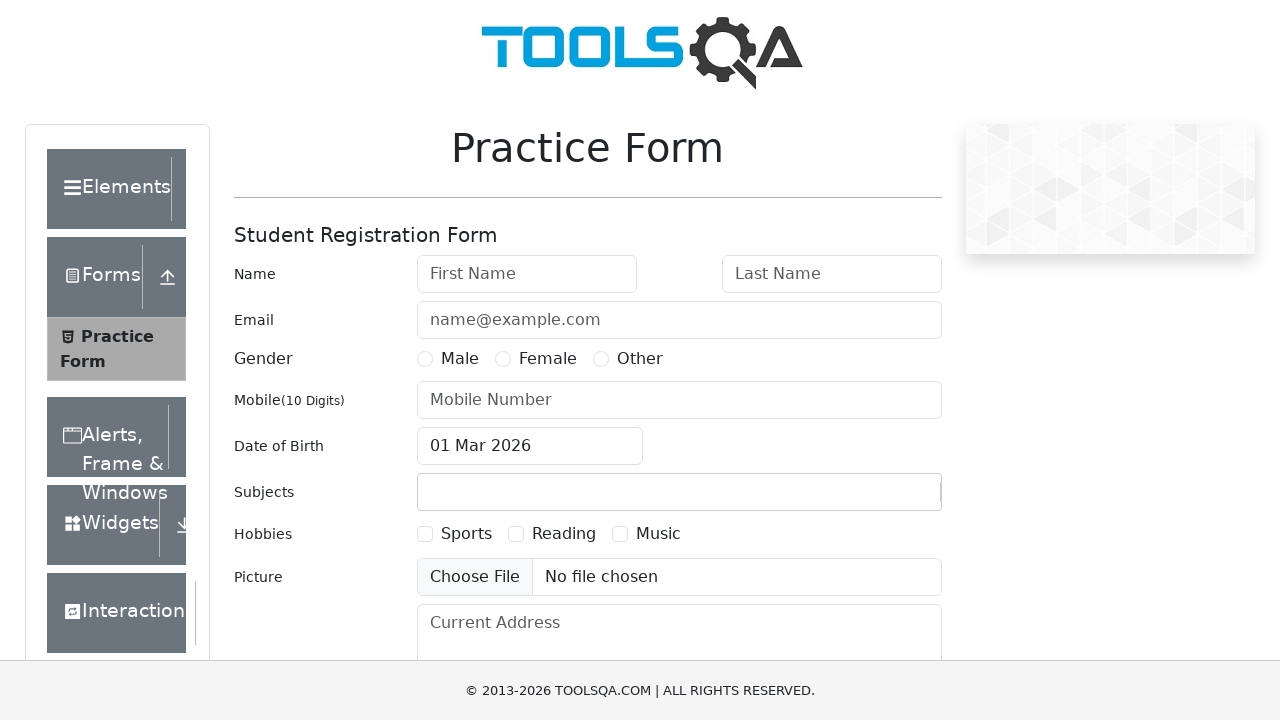

Practice Form page loaded successfully
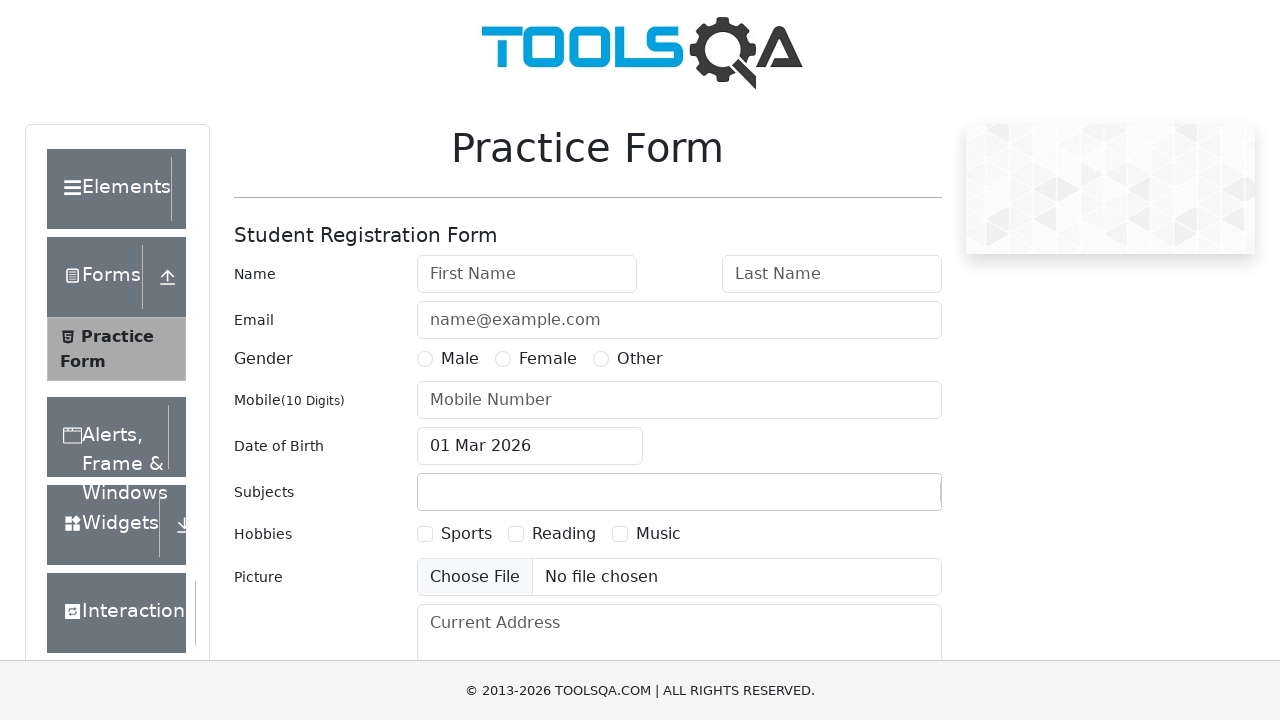

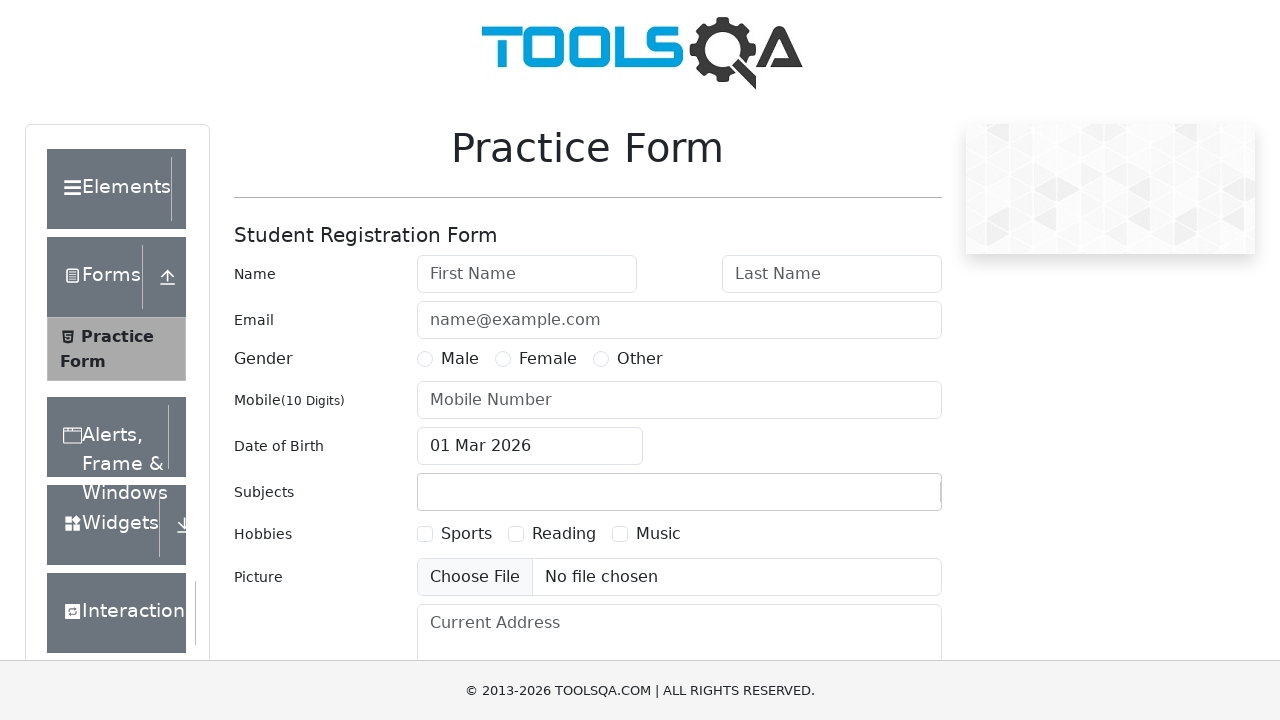